Tests drag and drop functionality using click-and-hold, move to element, and release actions

Starting URL: https://jqueryui.com/droppable/

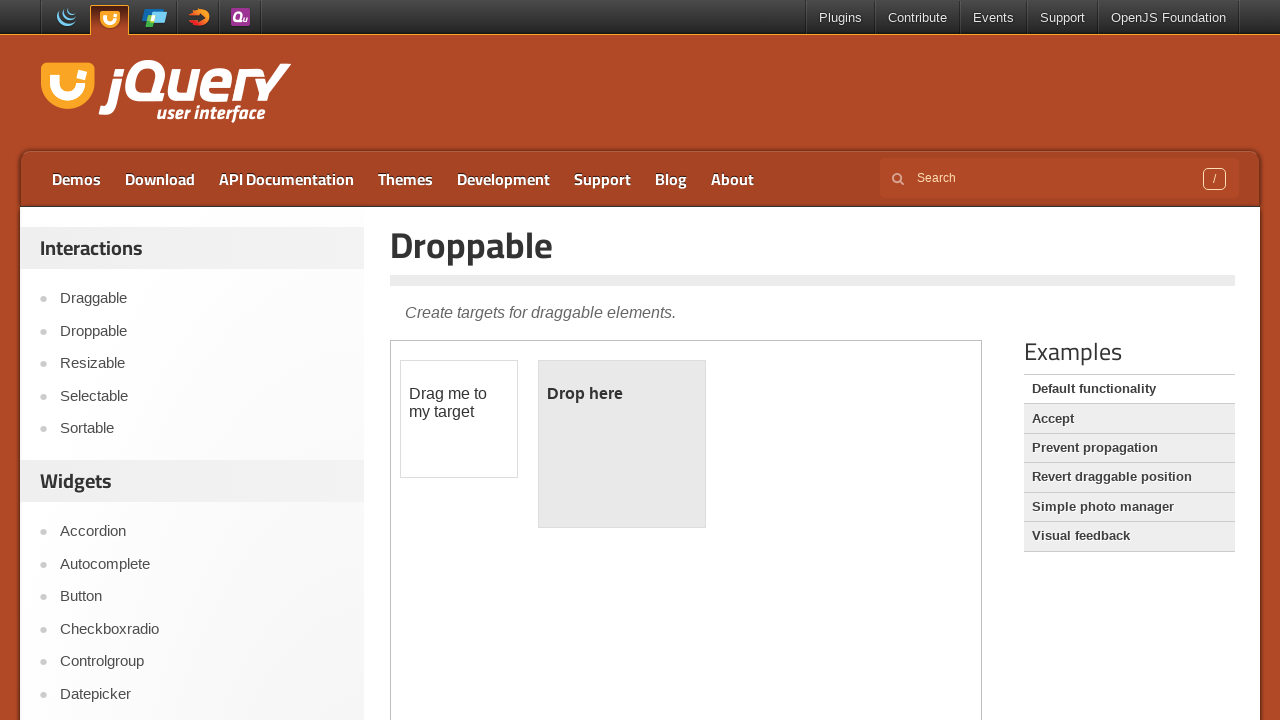

Located iframe containing drag and drop elements
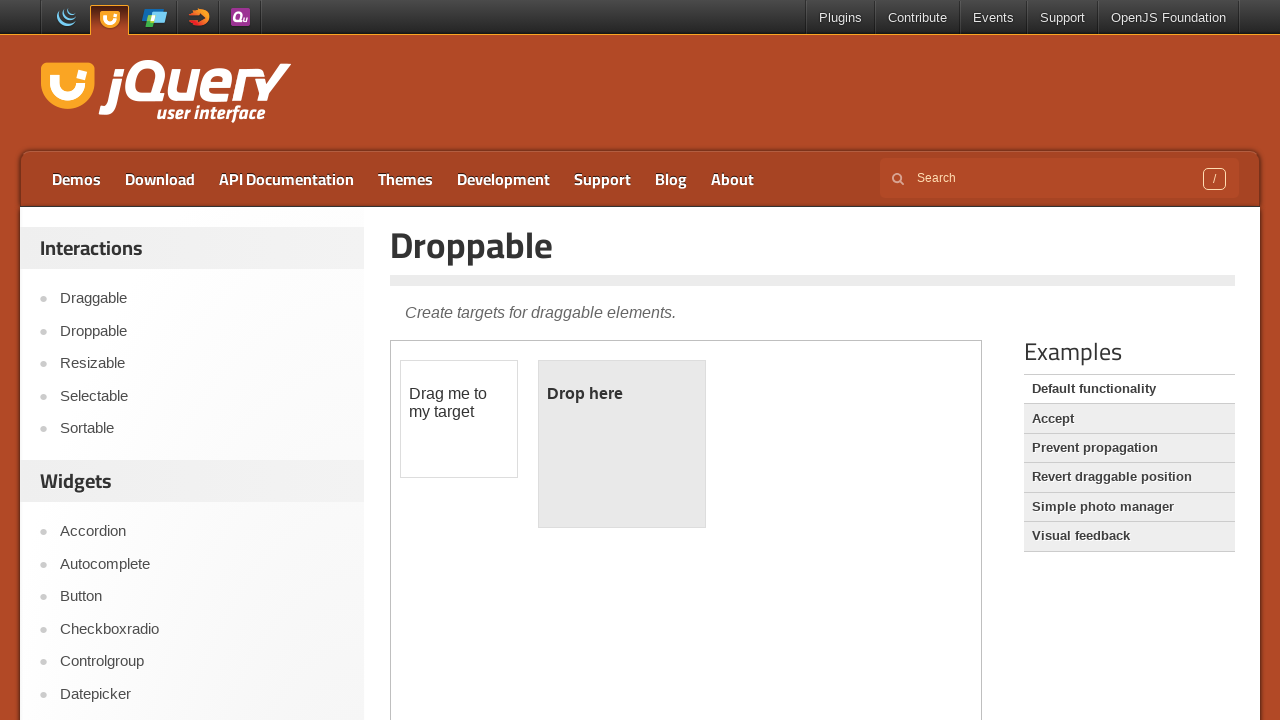

Located draggable element with id 'draggable'
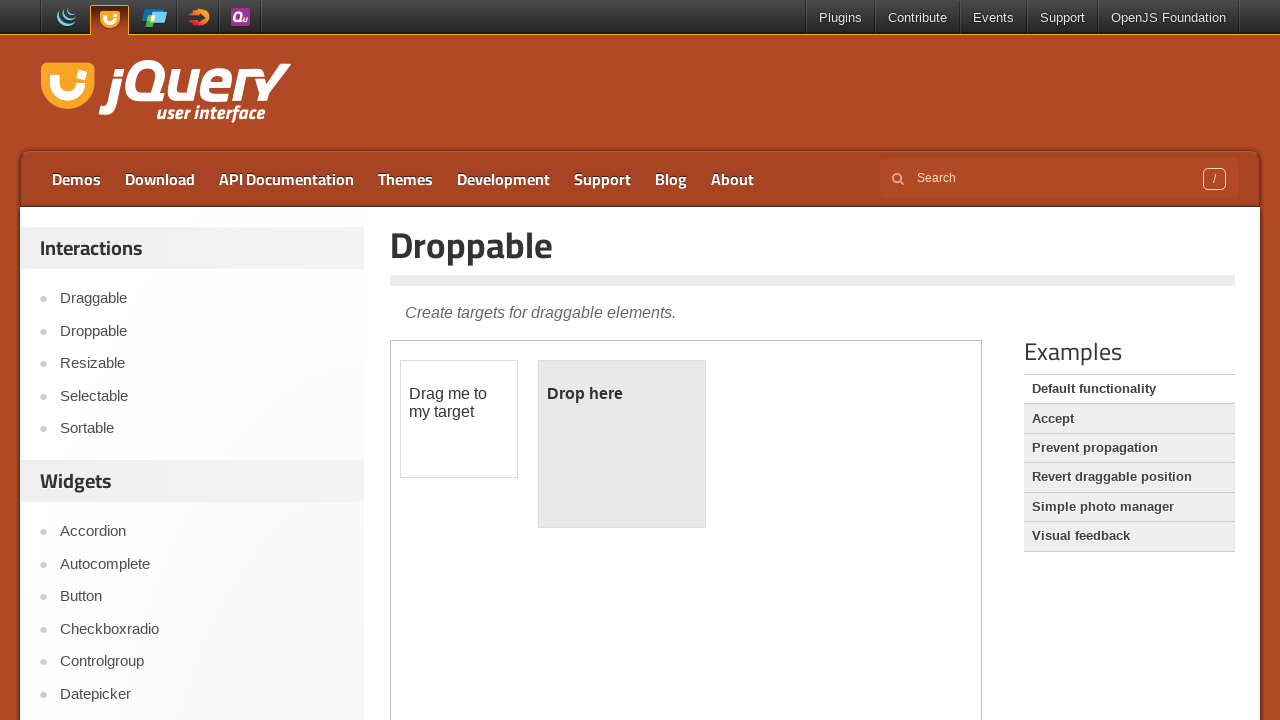

Located droppable element with id 'droppable'
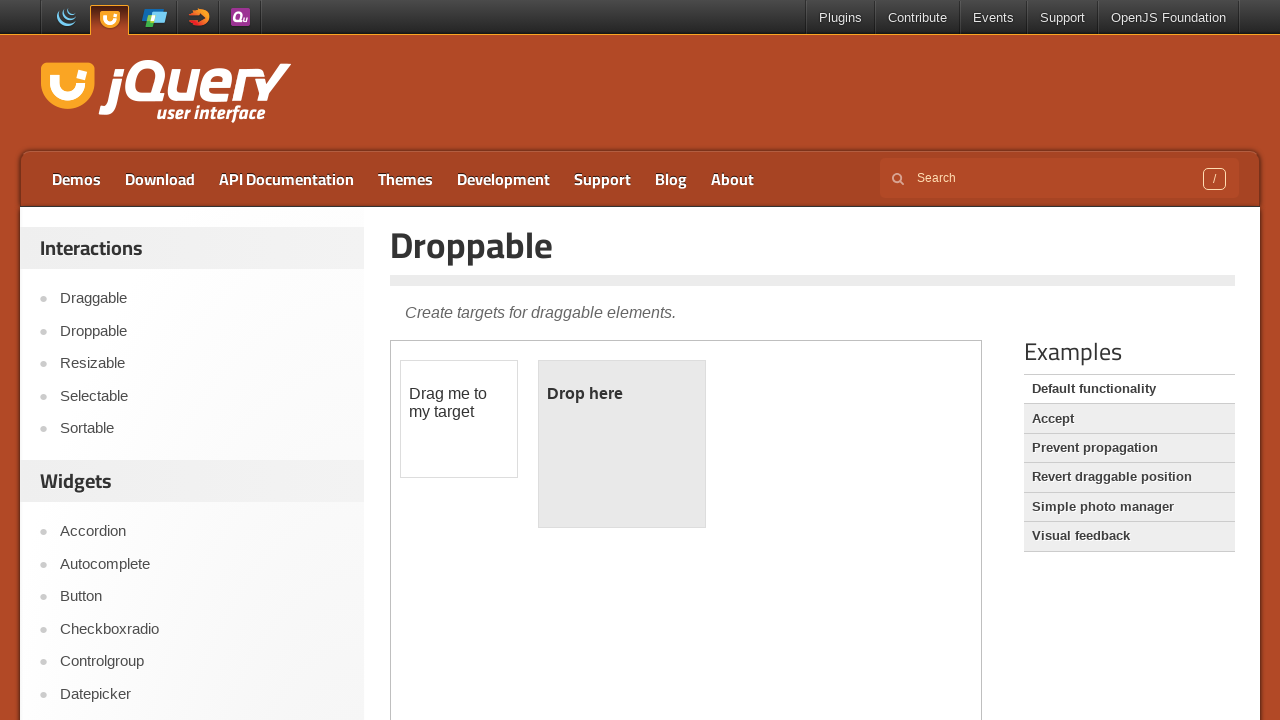

Hovered over draggable element at (459, 419) on iframe >> nth=0 >> internal:control=enter-frame >> div#draggable
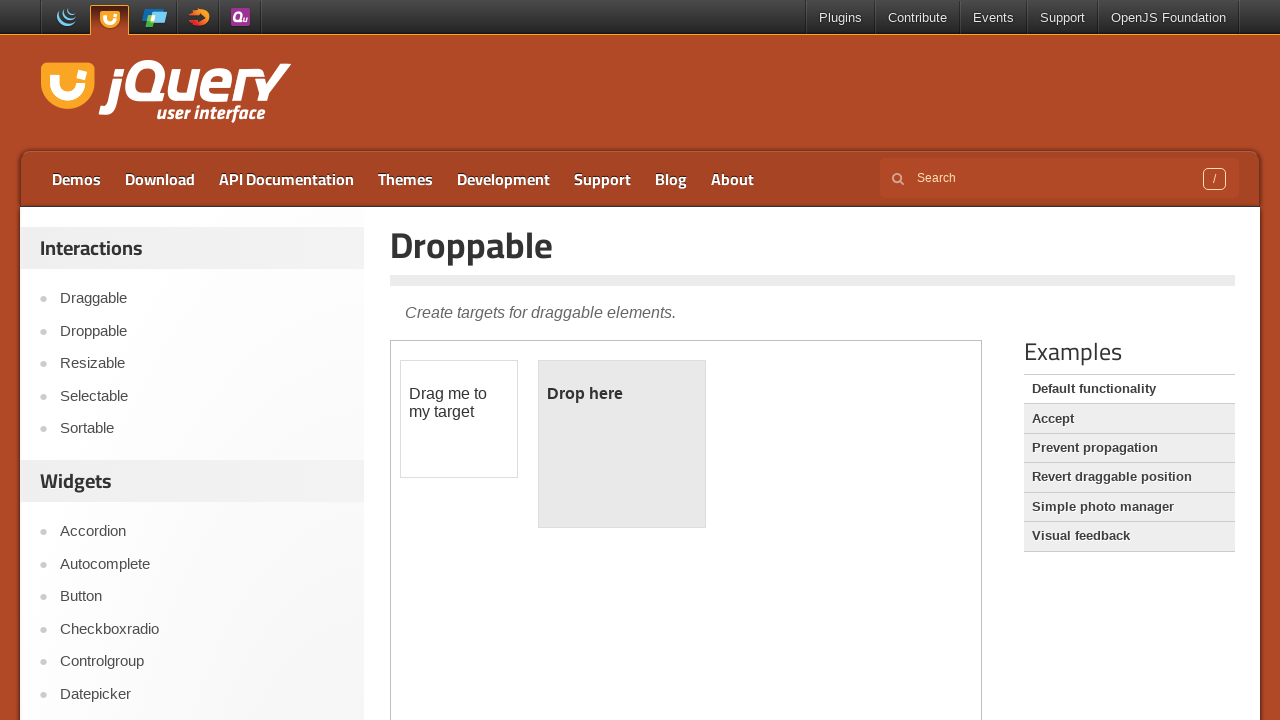

Pressed mouse button down to start drag at (459, 419)
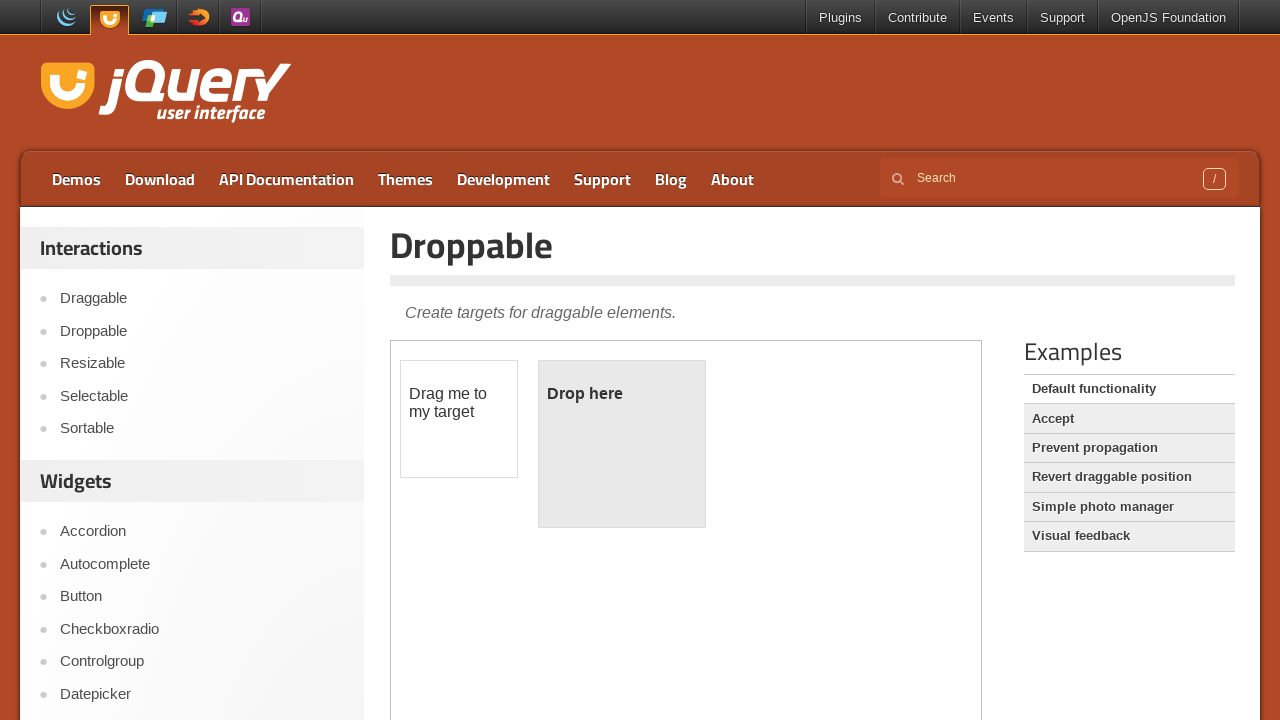

Moved mouse to droppable element at (622, 444) on iframe >> nth=0 >> internal:control=enter-frame >> div#droppable
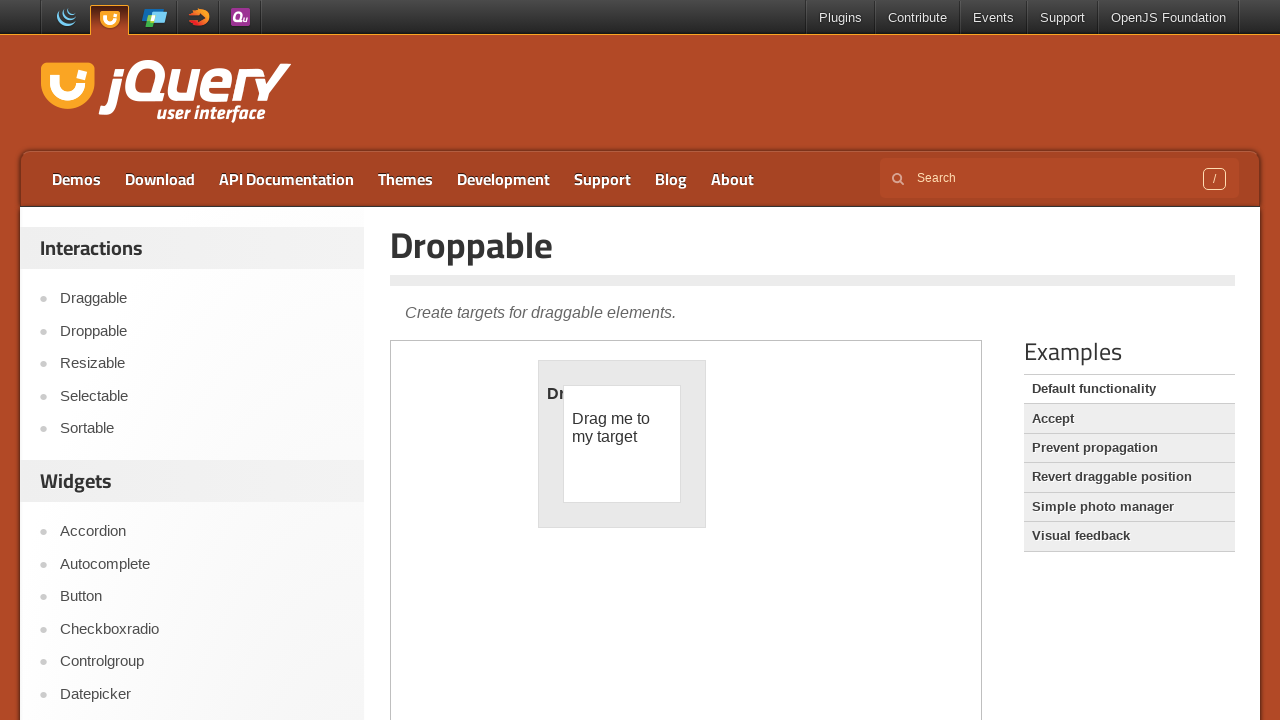

Released mouse button to complete drag and drop at (622, 444)
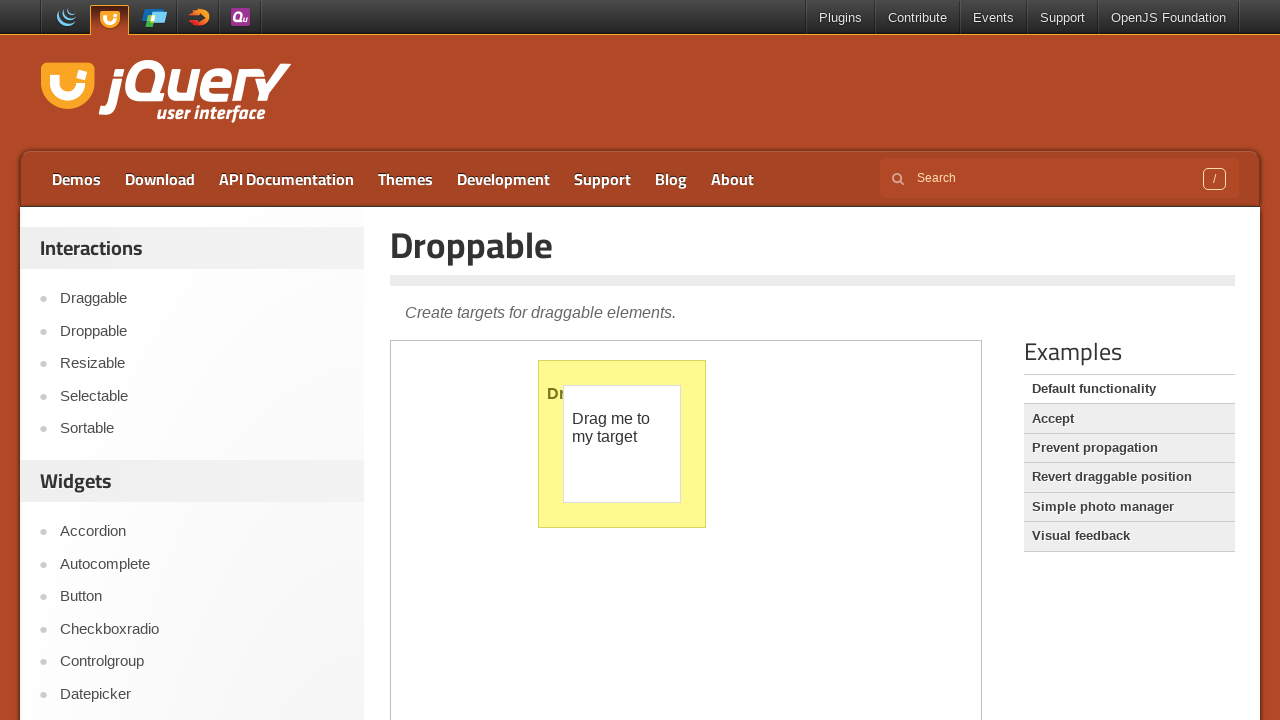

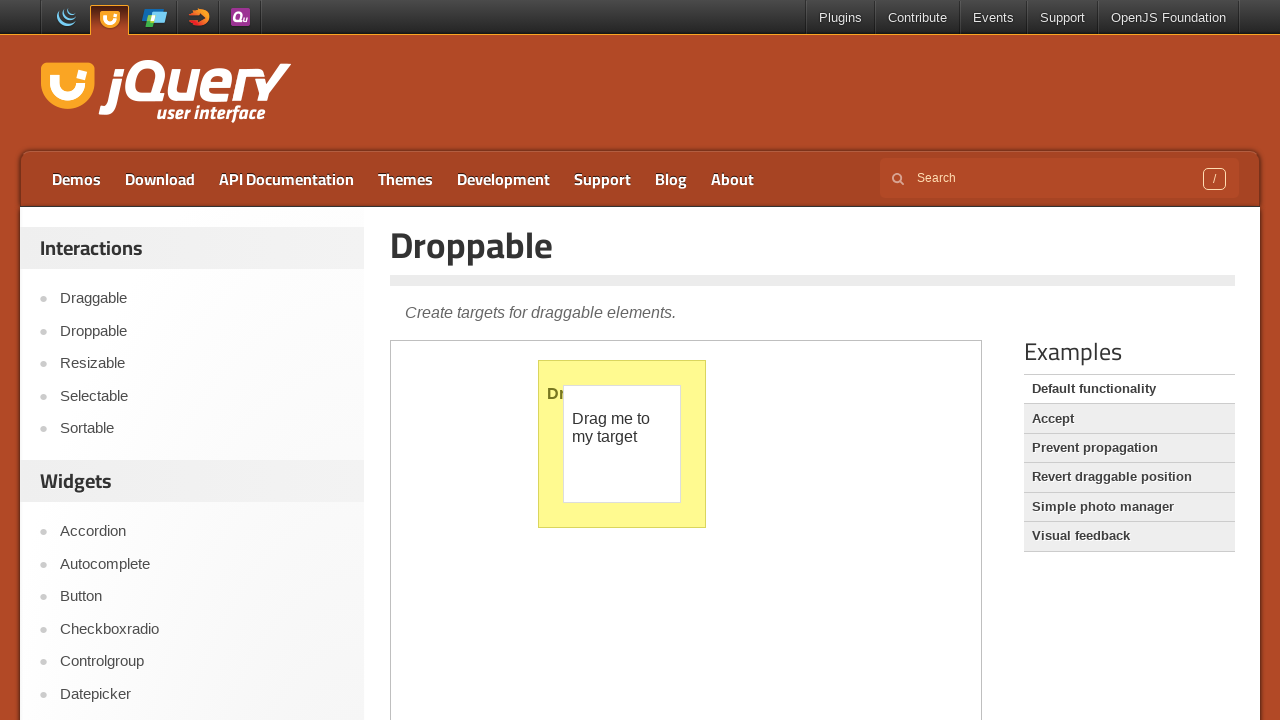